Tests jQuery UI drag and drop functionality by switching to an iframe, dragging an element and dropping it onto a target element

Starting URL: https://jqueryui.com/droppable/

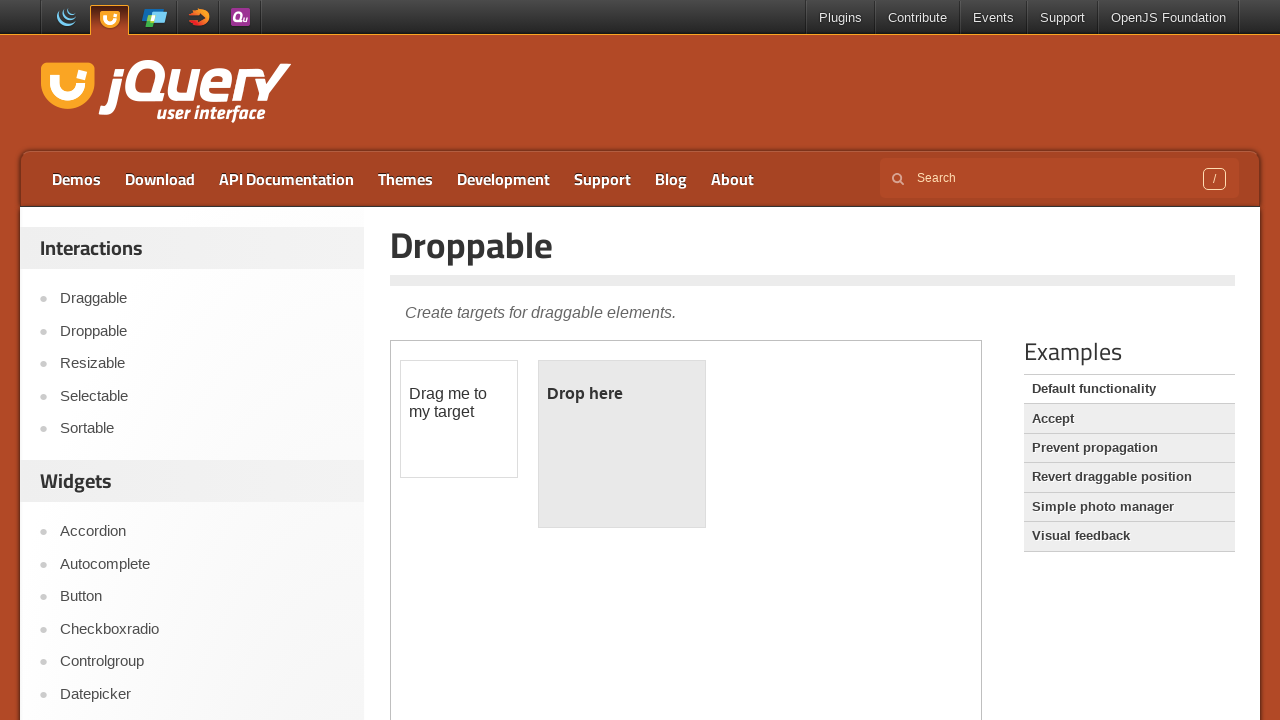

Located iframe containing droppable demo
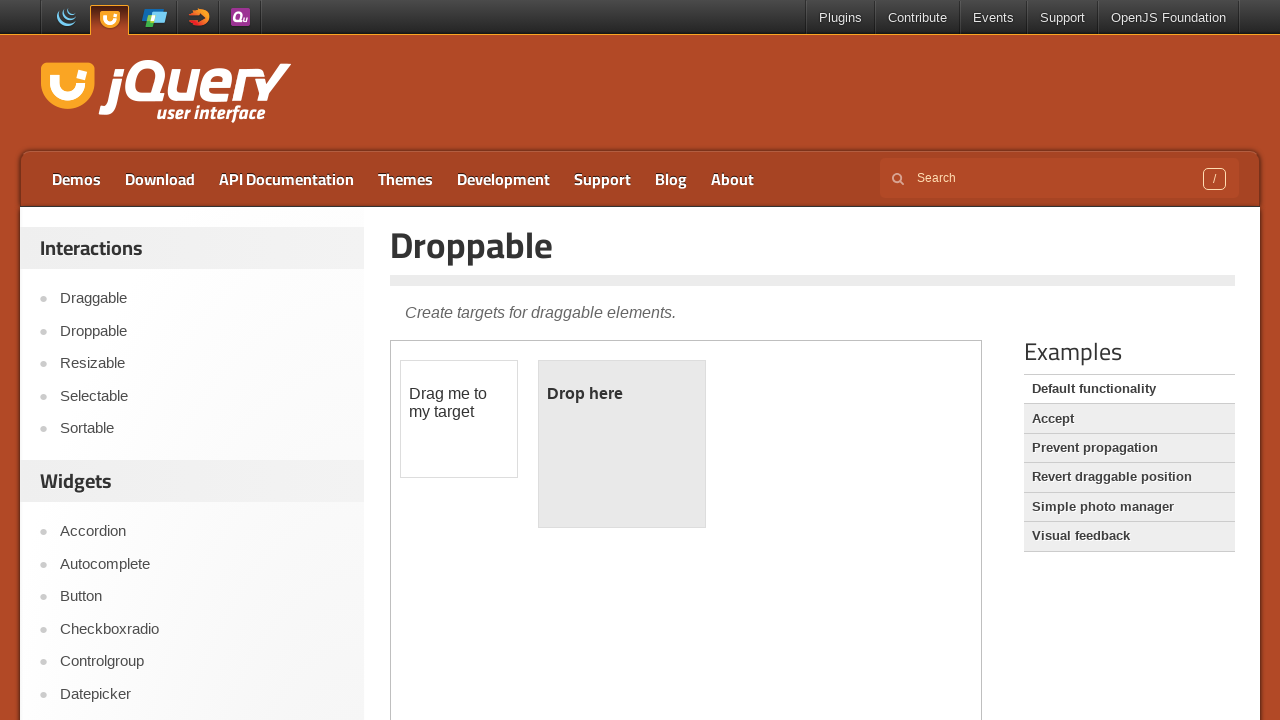

Located draggable element in iframe
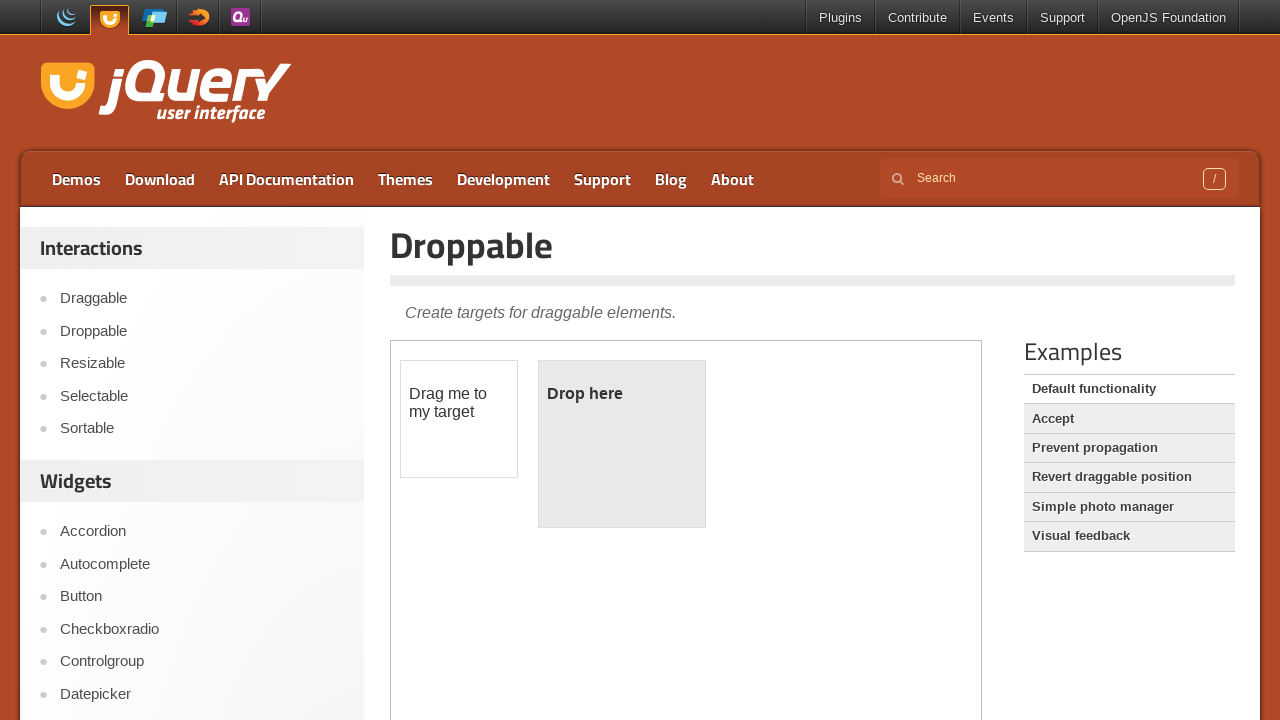

Located droppable target element in iframe
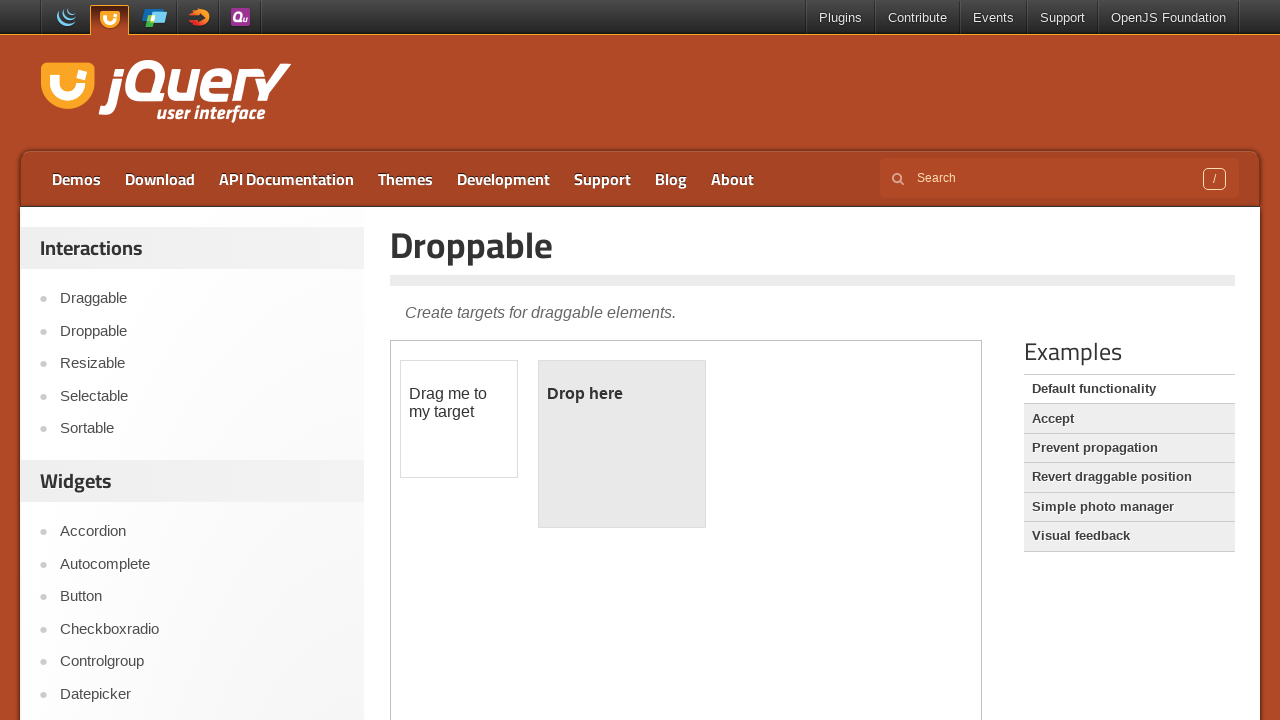

Dragged element onto droppable target at (622, 444)
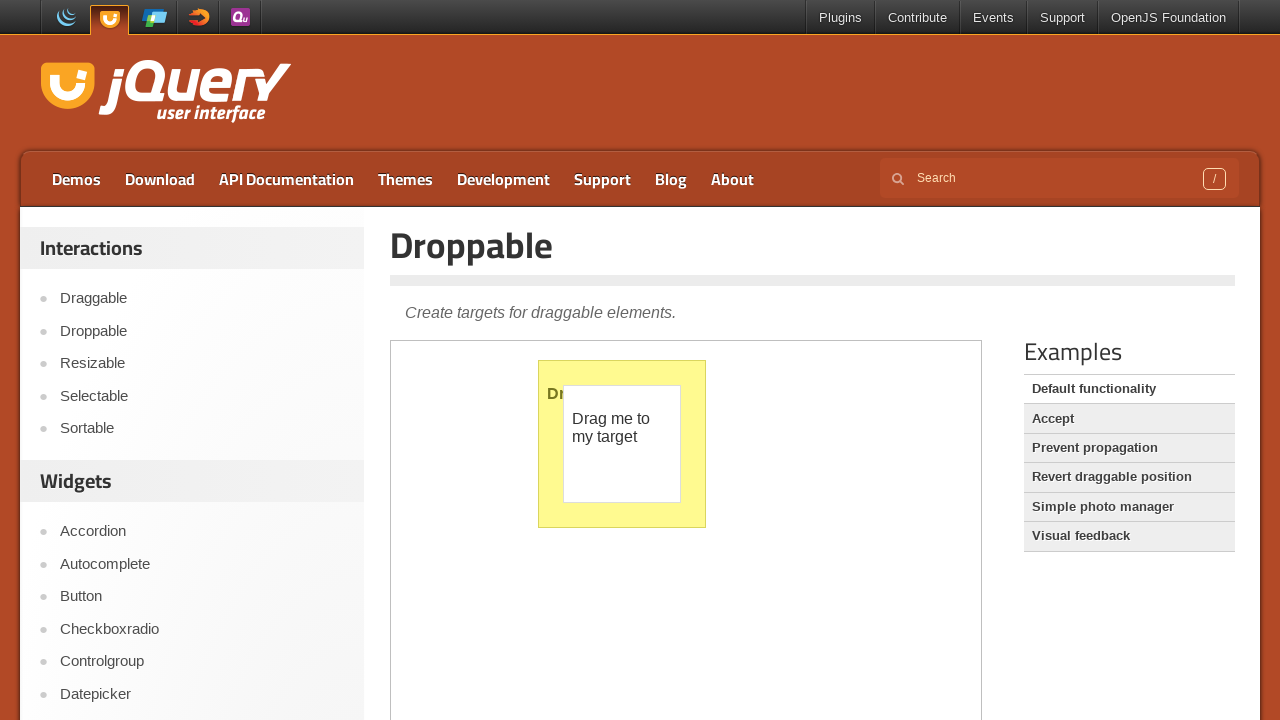

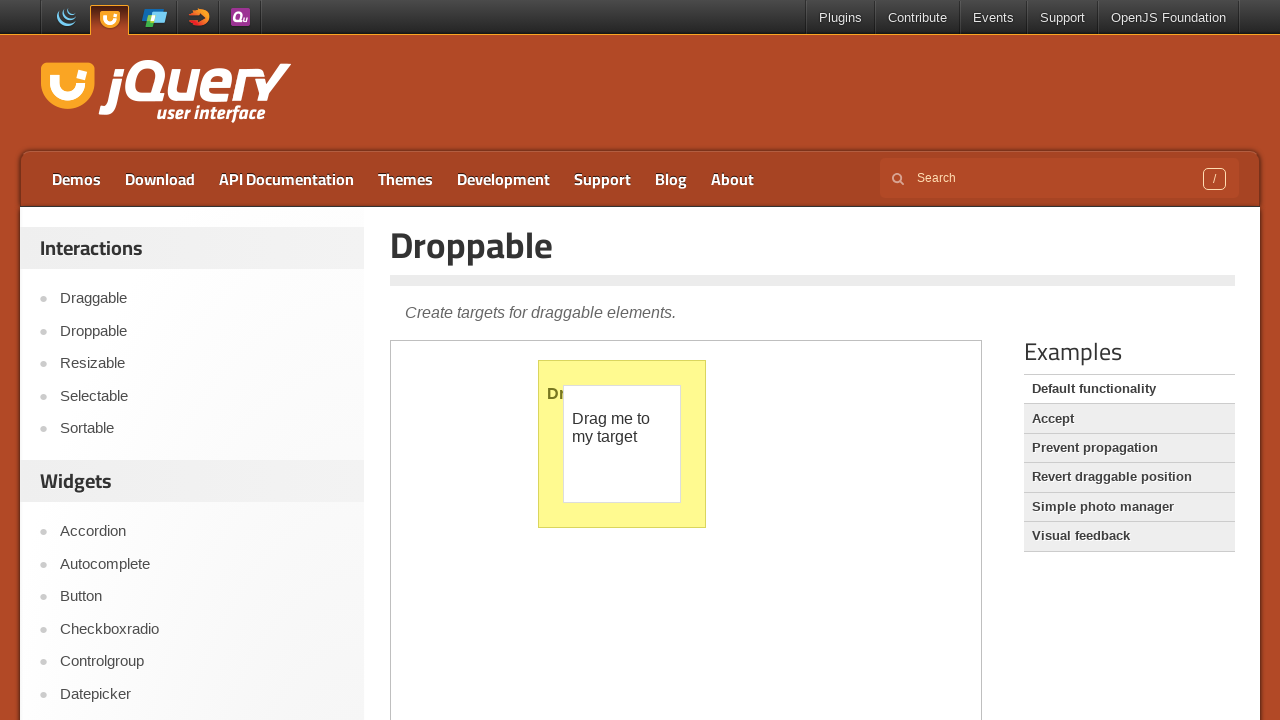